Tests iframe interaction by switching to iframe and filling a text field inside it

Starting URL: https://antoniotrindade.com.br/treinoautomacao/elementsweb.html

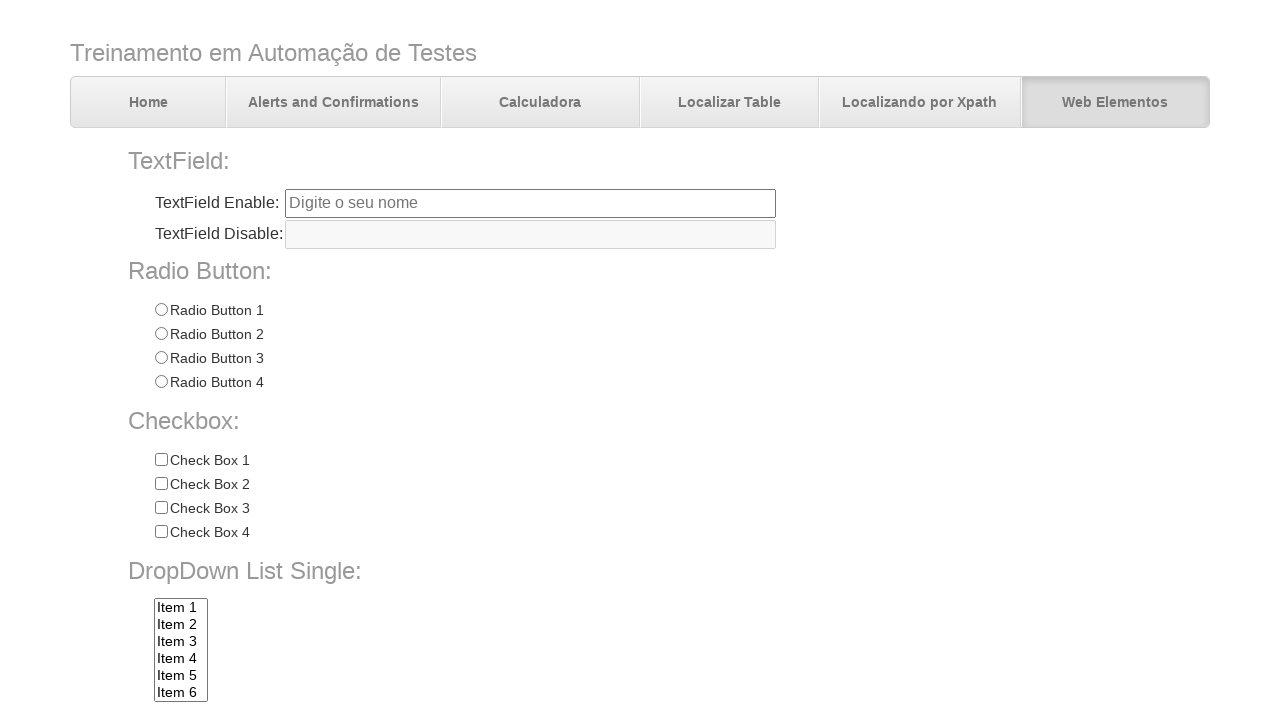

Located the first iframe on the page
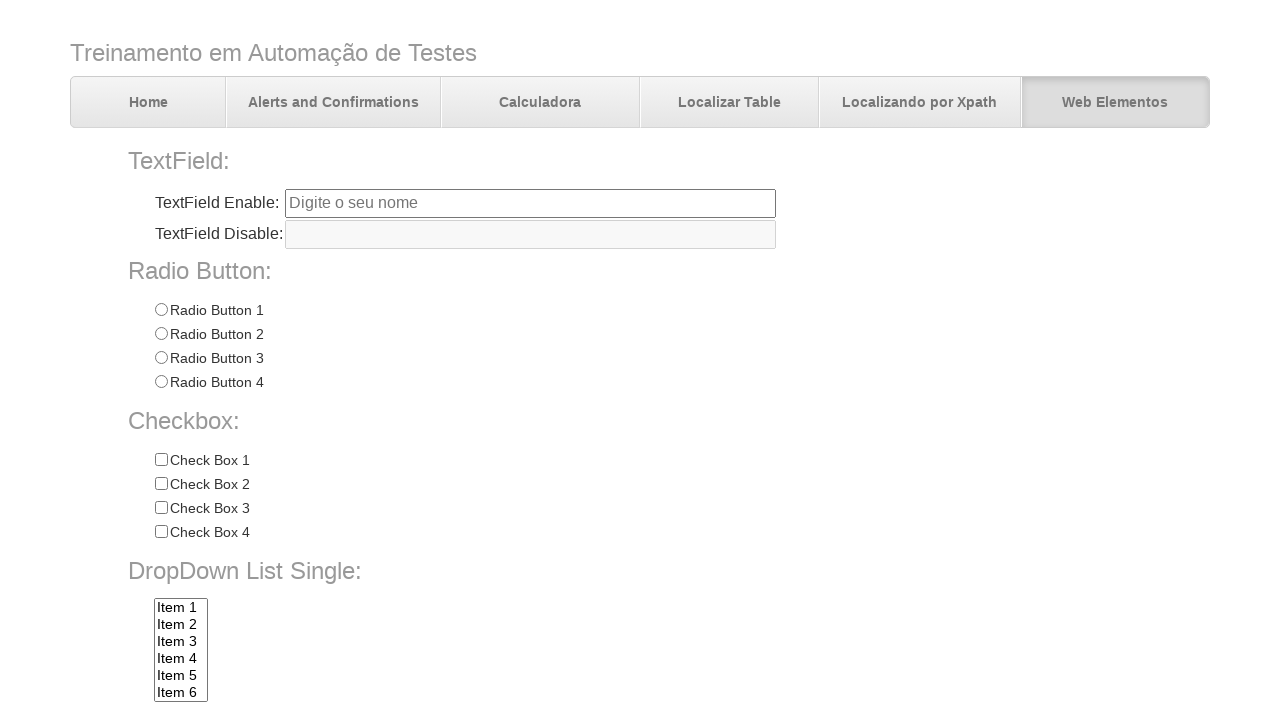

Filled text field inside iframe with 'Curso WebDriver' on iframe >> nth=0 >> internal:control=enter-frame >> #tfiframe
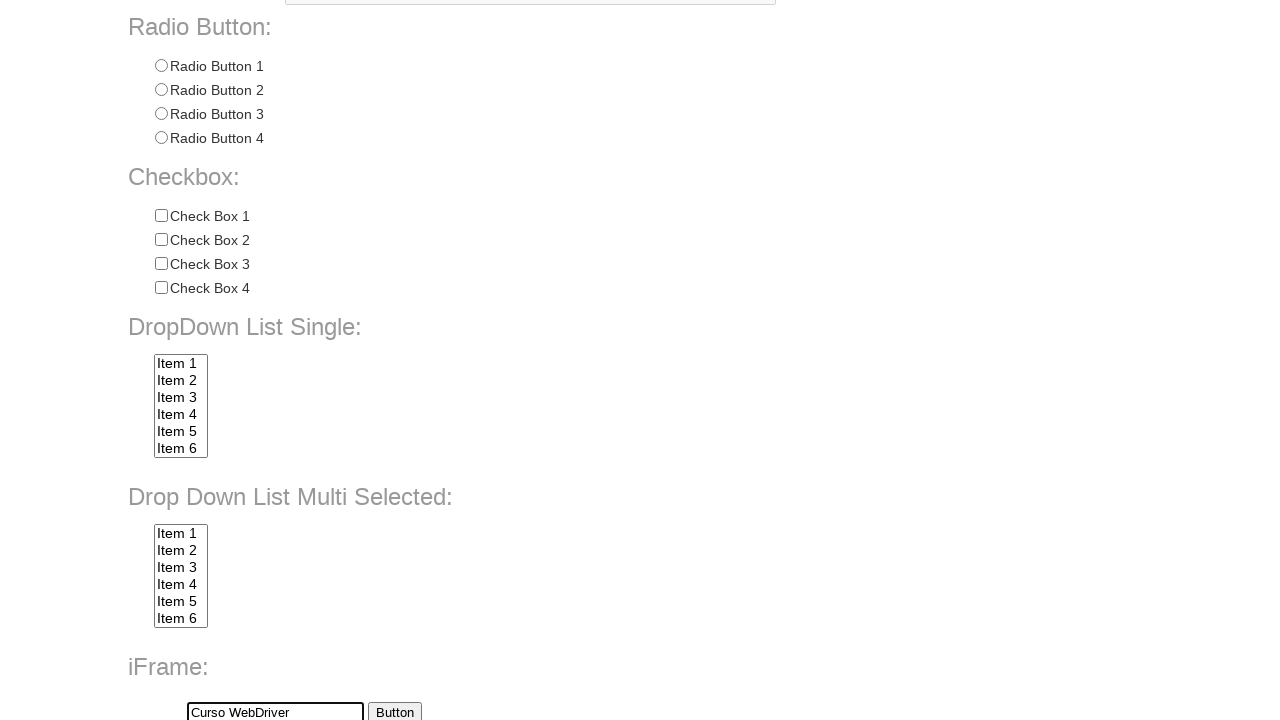

Verified that text field inside iframe contains 'Curso WebDriver'
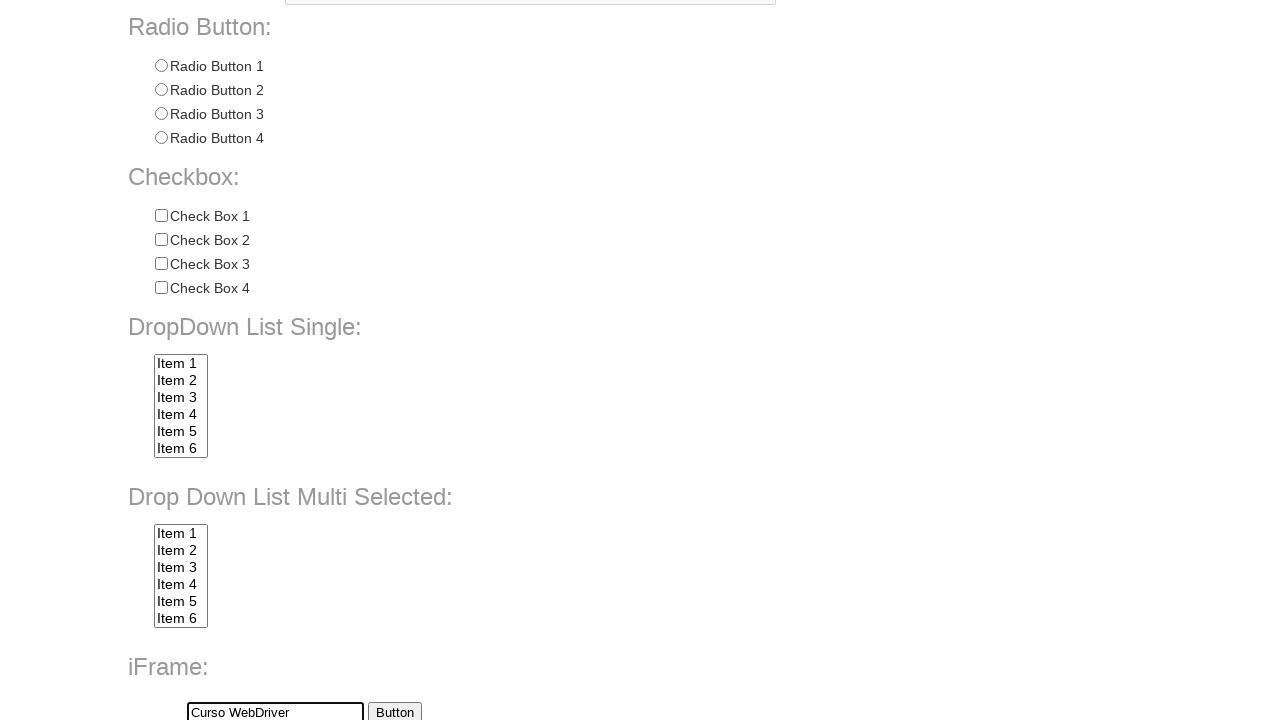

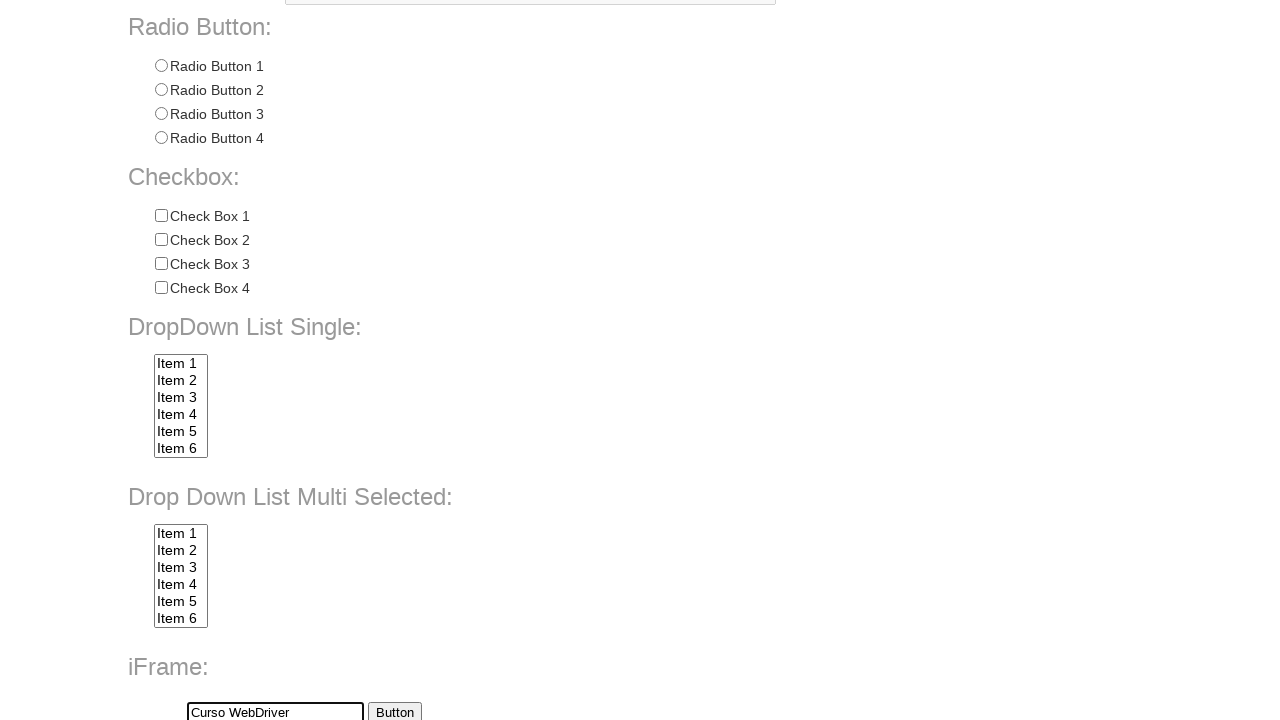